Tests adding a single element by clicking the Add Element button, verifying the Delete button appears, then clicking Delete and verifying it disappears.

Starting URL: https://the-internet.herokuapp.com/add_remove_elements/

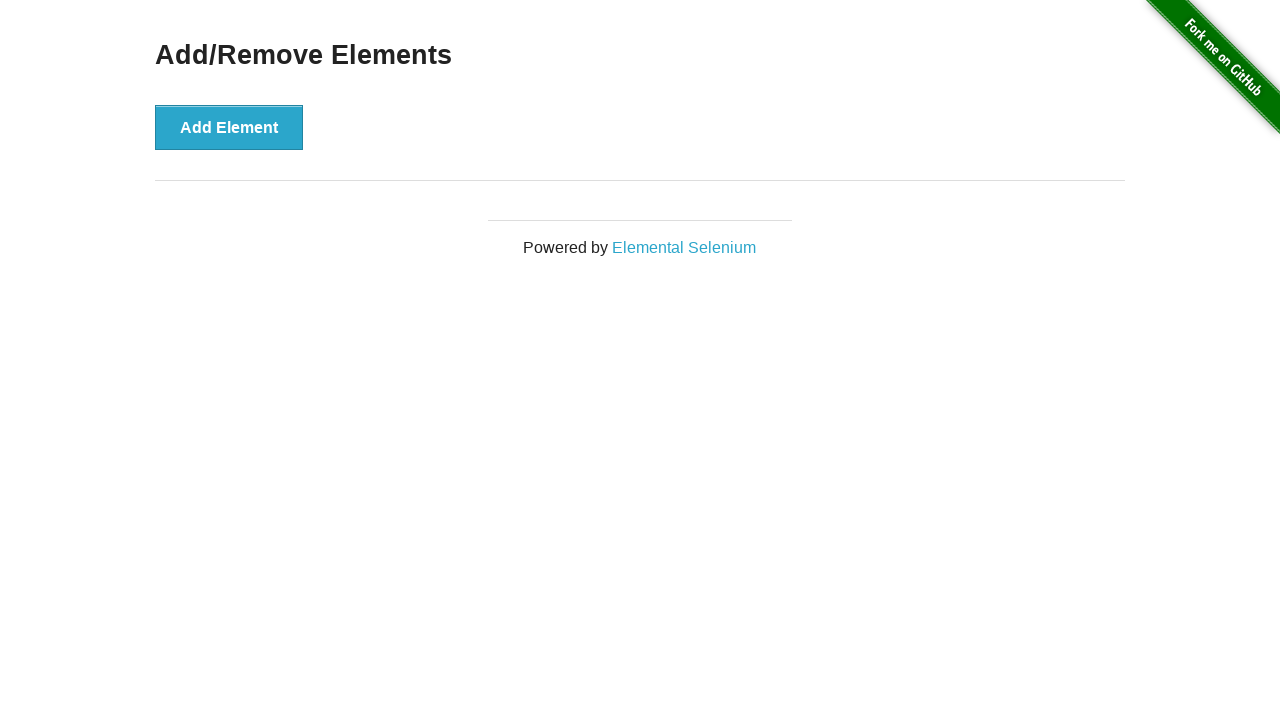

Clicked Add Element button at (229, 127) on button[onclick='addElement()']
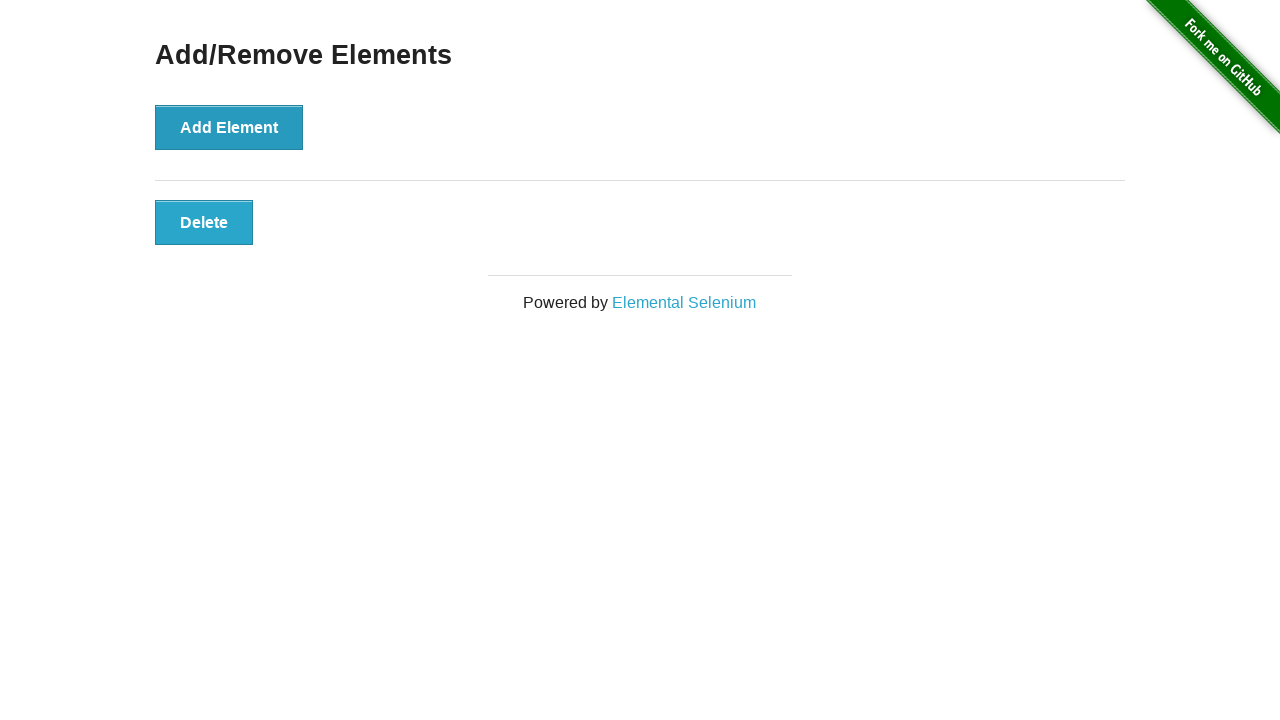

Delete button appeared and is now visible
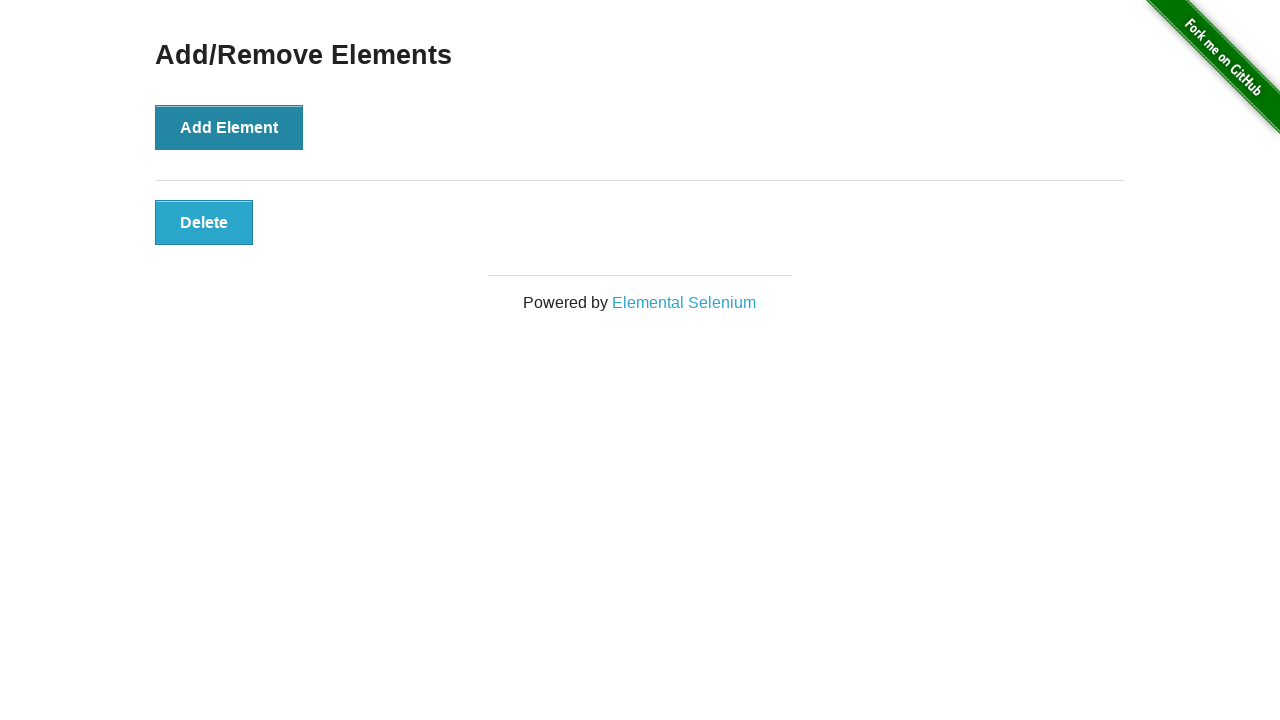

Clicked Delete button to remove the element at (204, 222) on .added-manually
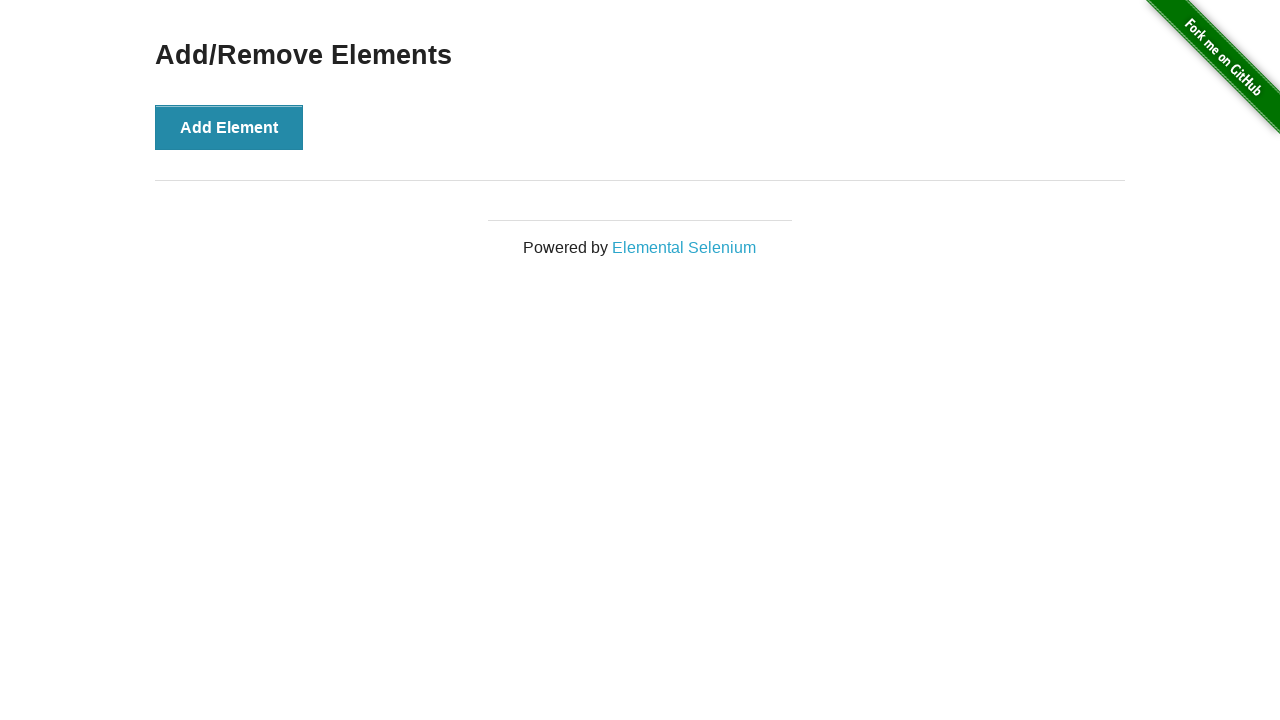

Delete button has been removed and is no longer visible
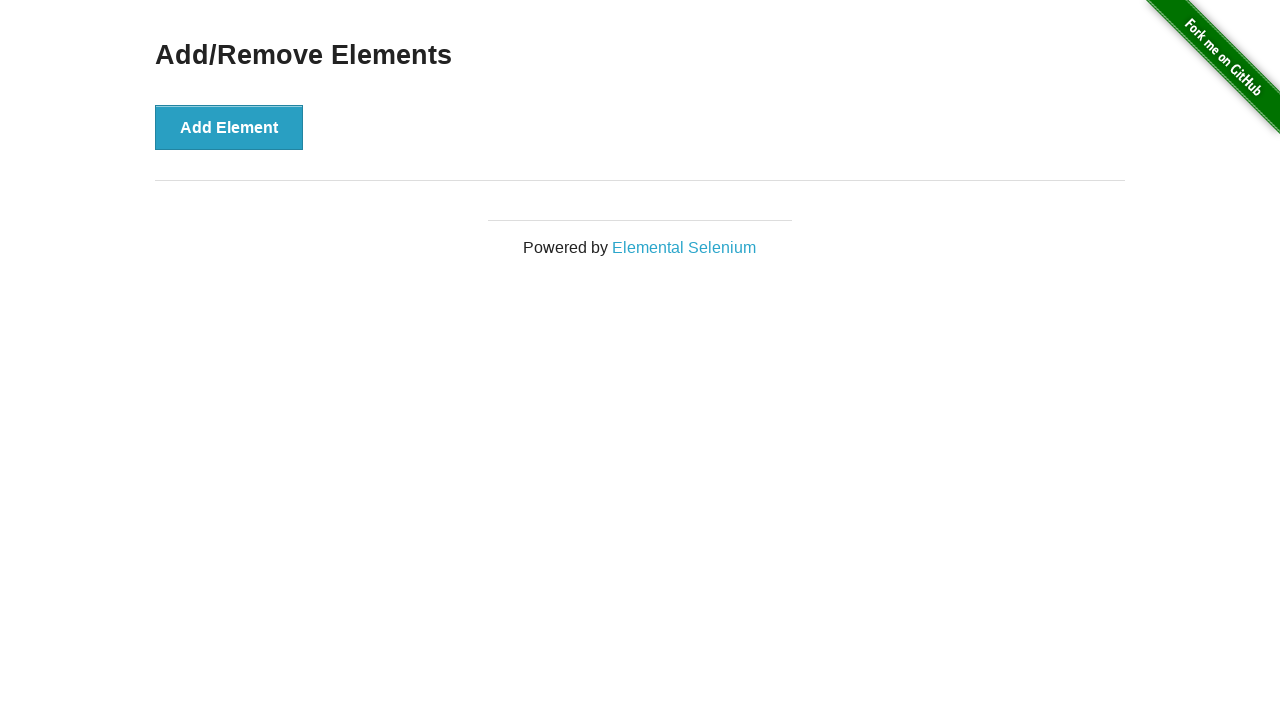

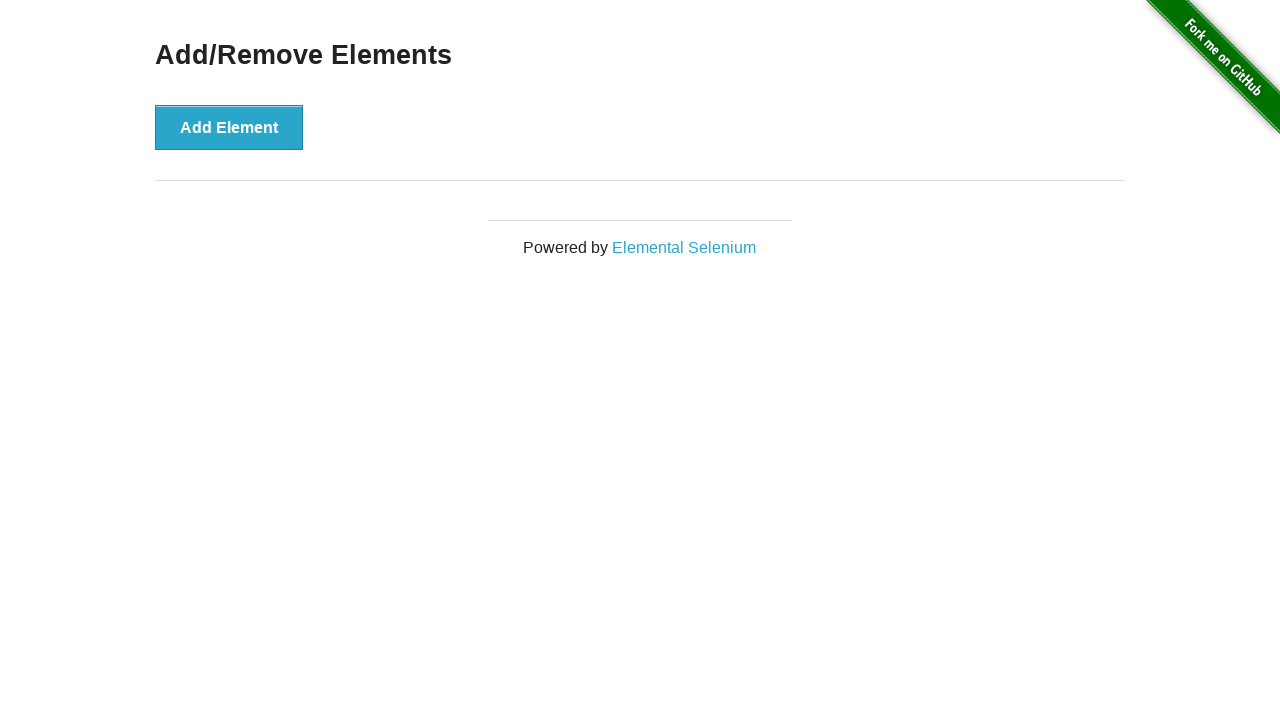